Tests copy-paste functionality using keyboard shortcuts to duplicate text in an input field

Starting URL: http://www.uitestingplayground.com/textinput

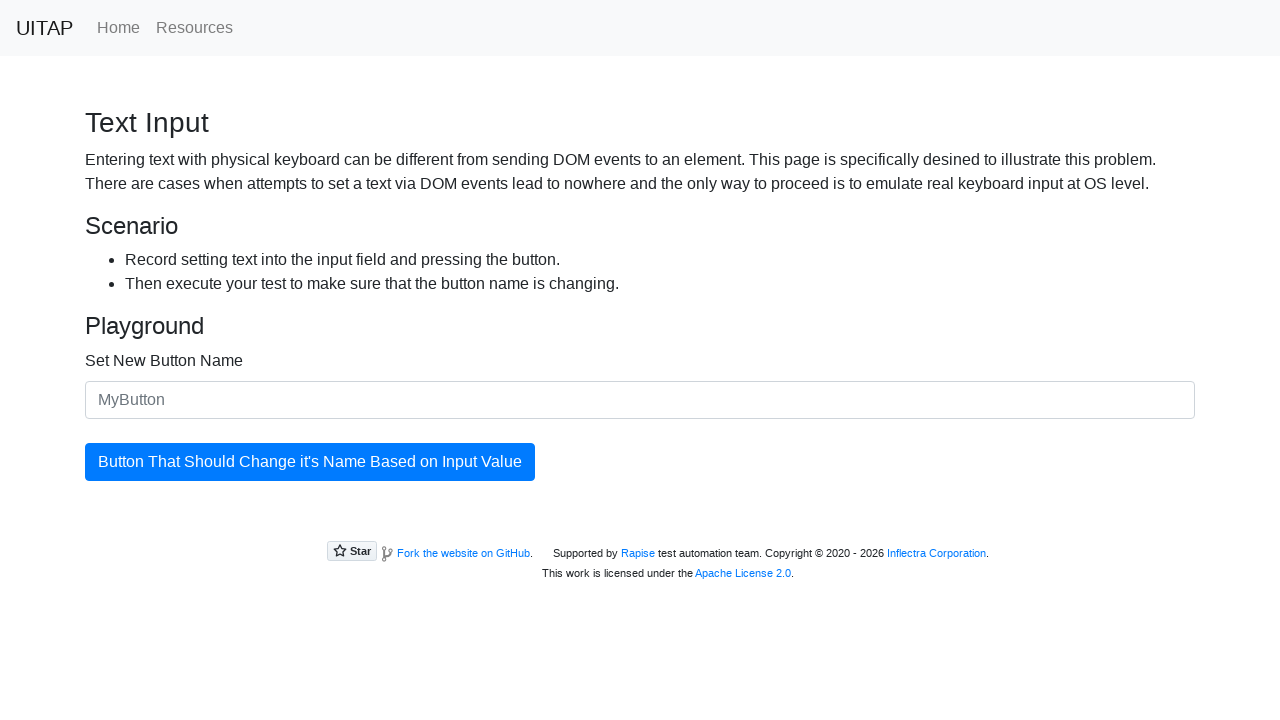

Filled input field with 'TestText' on .form-control
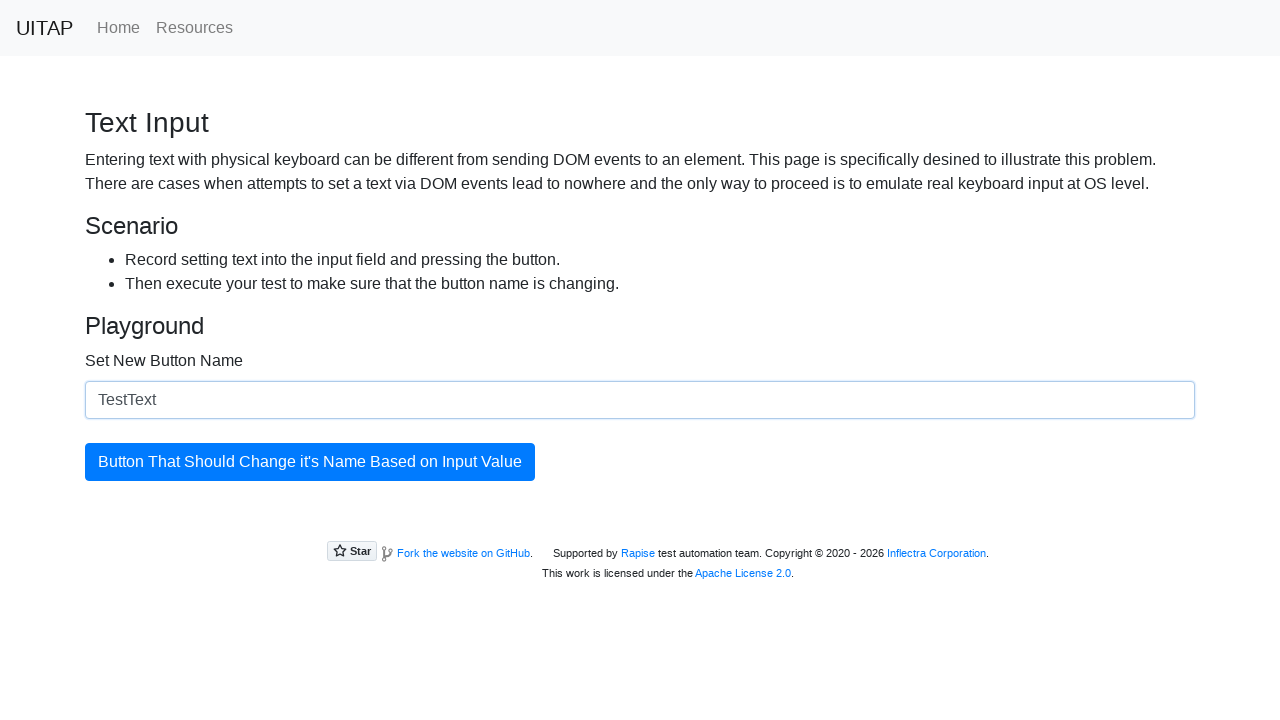

Selected all text in input field using Ctrl+A on .form-control
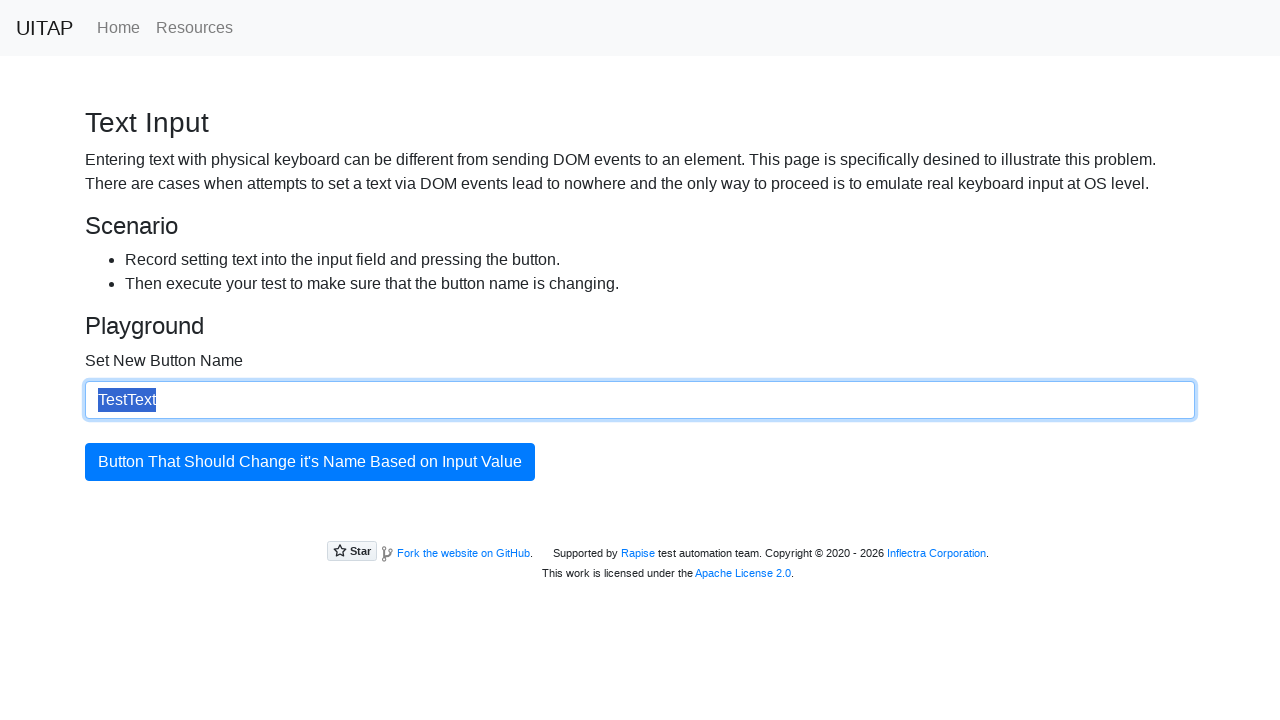

Copied selected text using Ctrl+C on .form-control
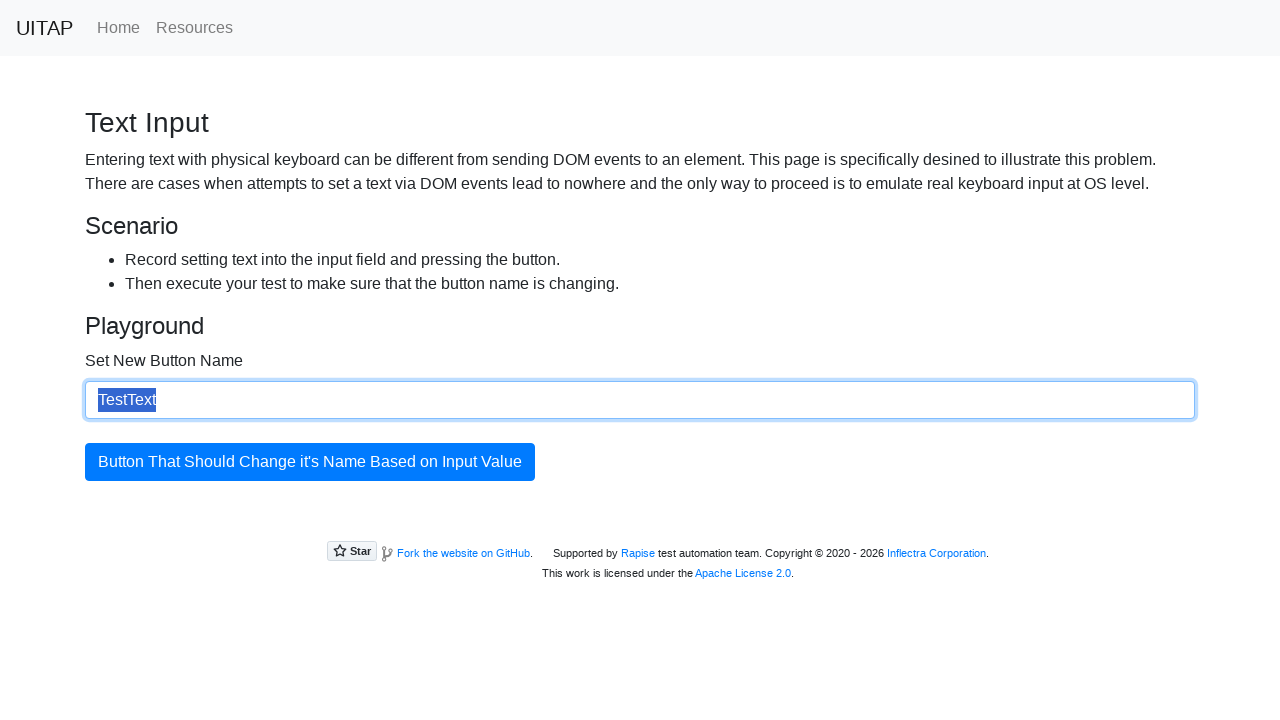

Moved cursor to end of input field on .form-control
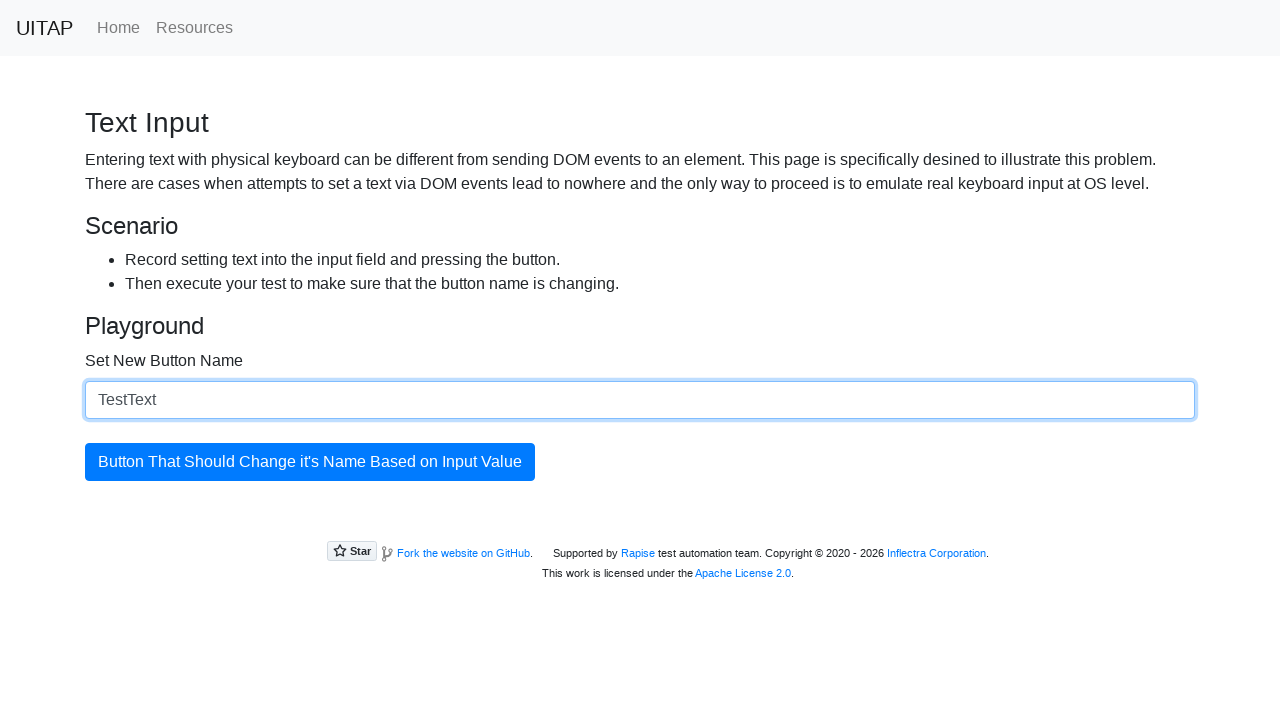

Pasted text first time using Ctrl+V on .form-control
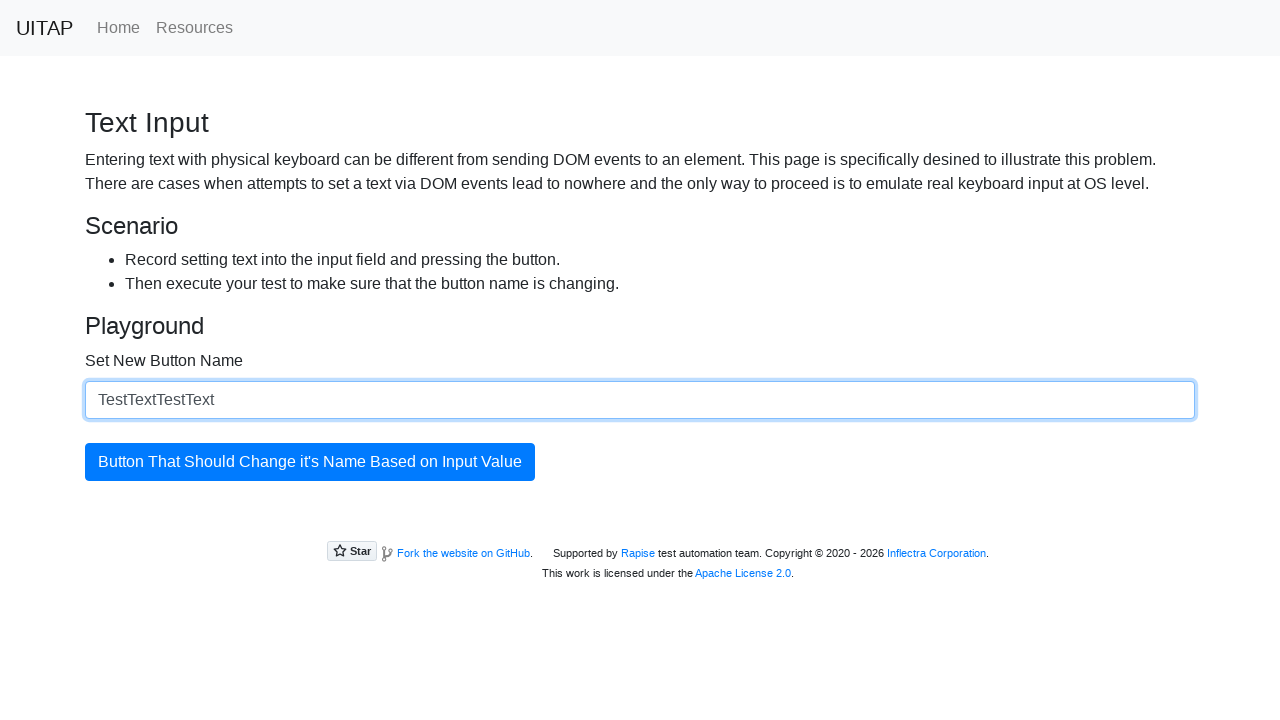

Pasted text second time using Ctrl+V on .form-control
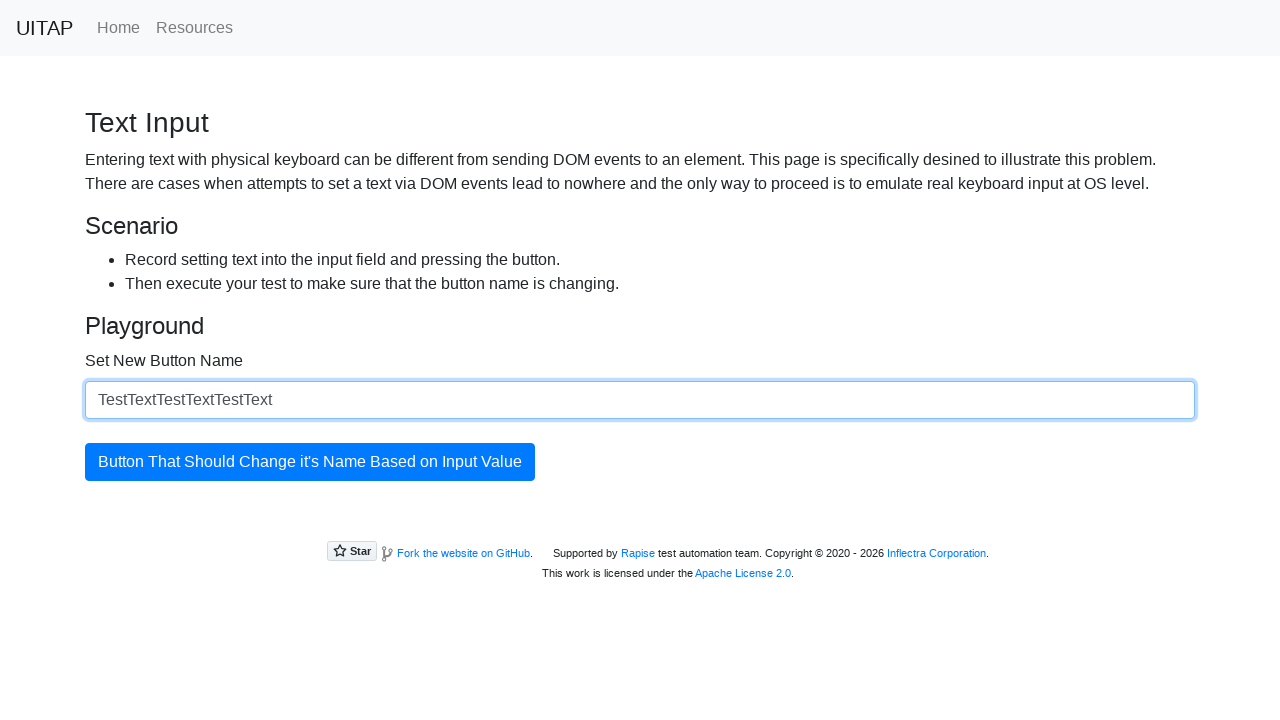

Pasted text third time using Ctrl+V on .form-control
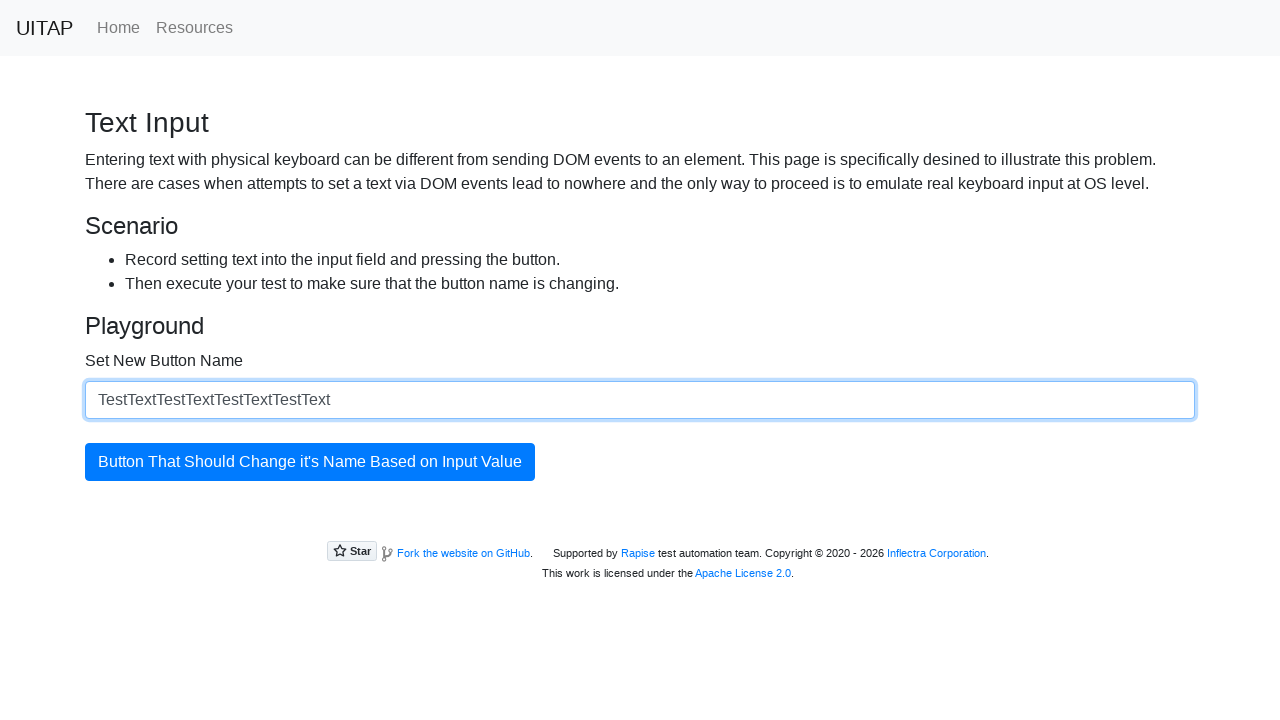

Clicked button to apply the duplicated text at (310, 462) on .btn
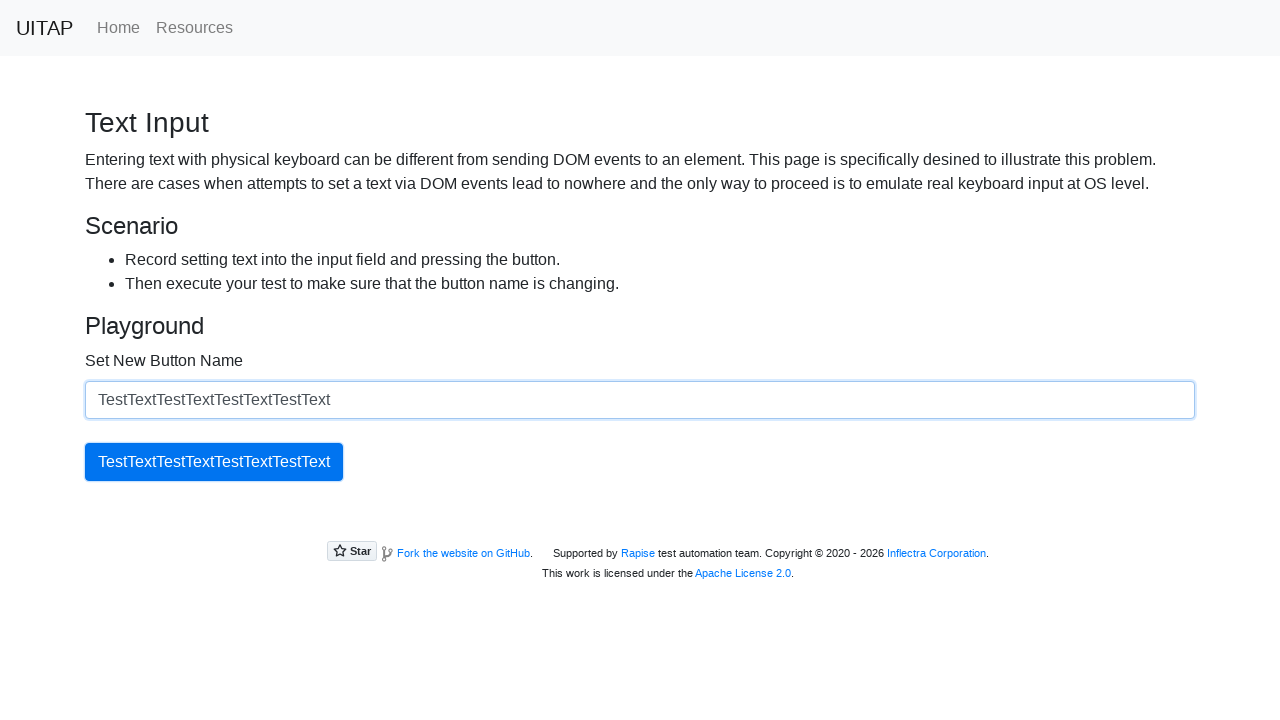

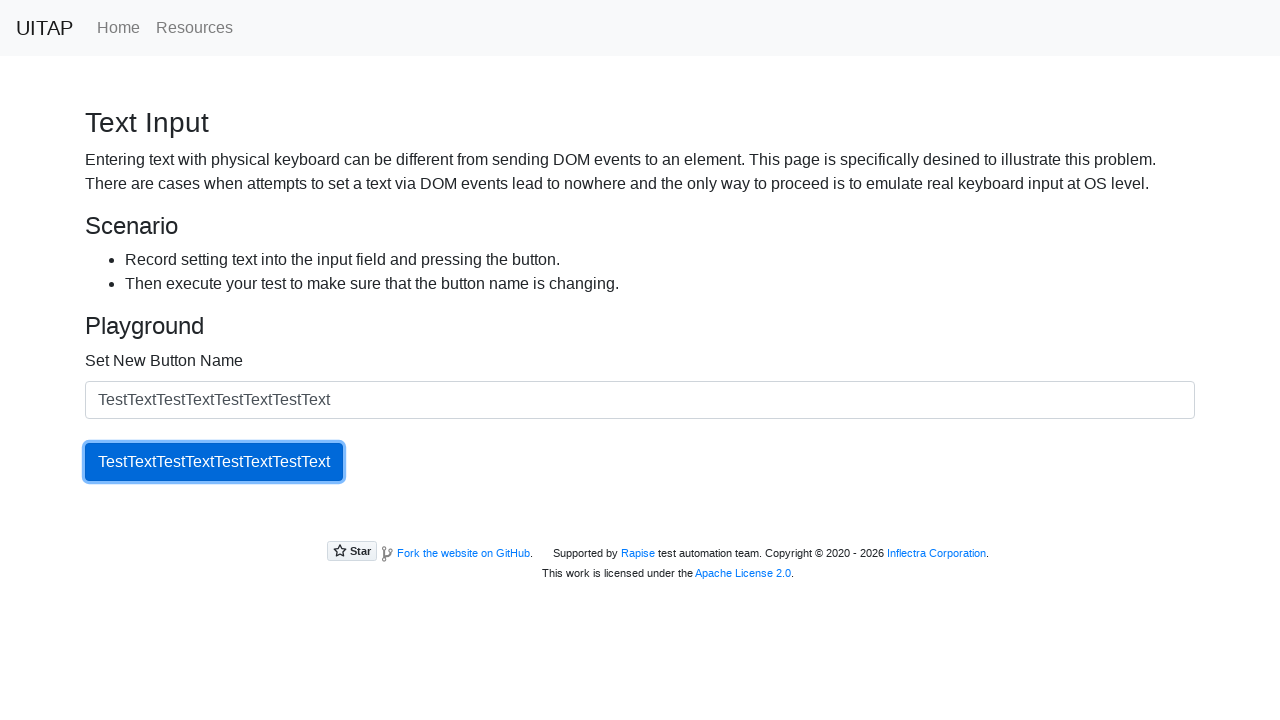